Navigates to whiteboxqa.com and clicks on all navigation links found in the header section, iterating through each link element.

Starting URL: http://whiteboxqa.com/

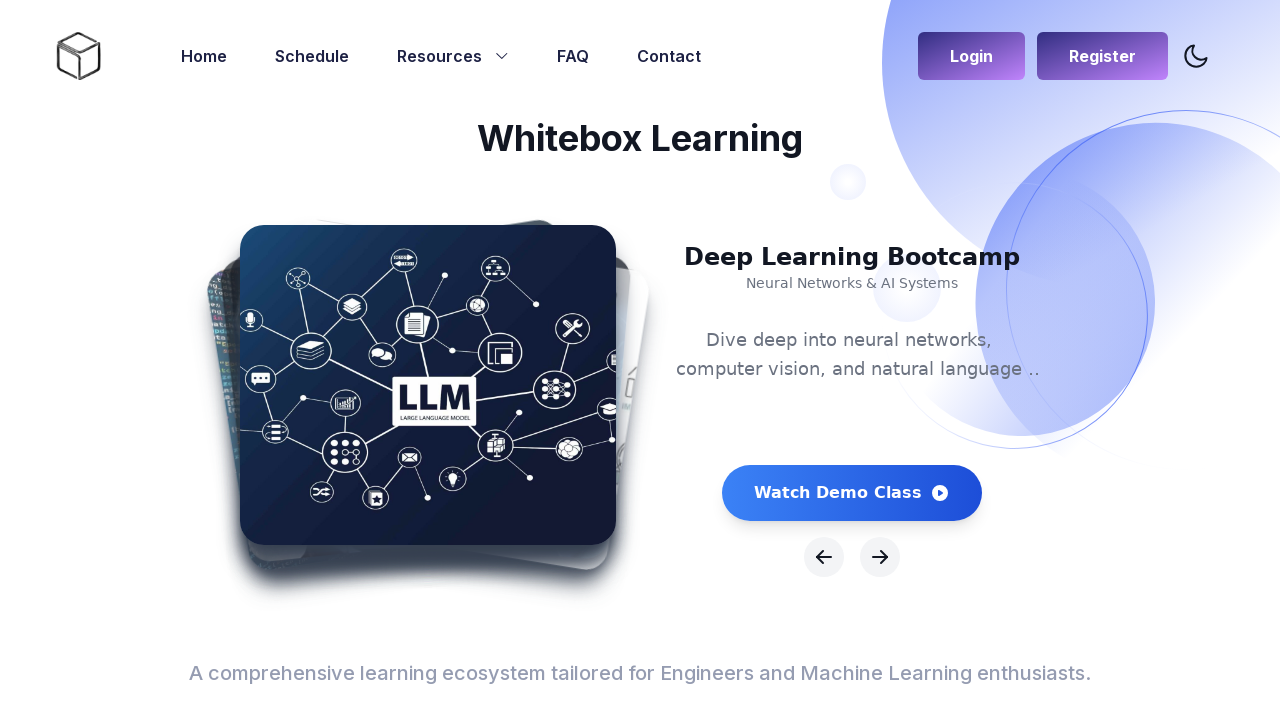

Waited for header element to be present
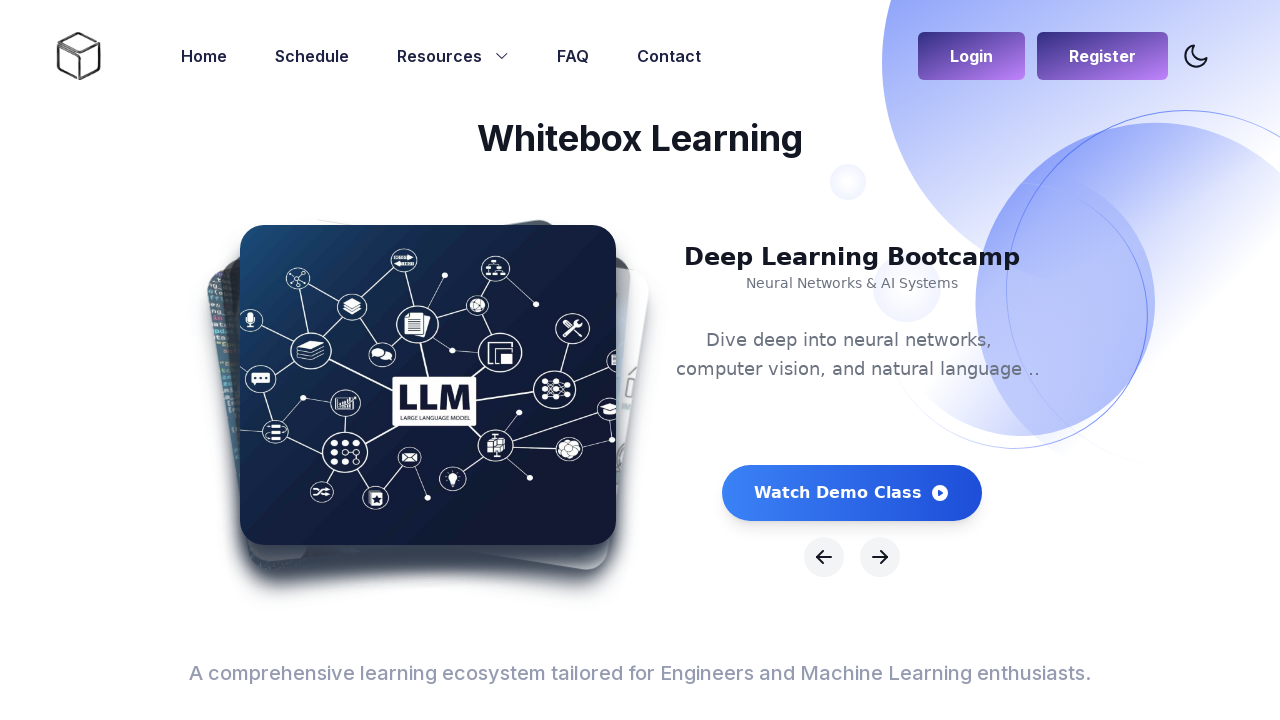

Located all navigation links in header
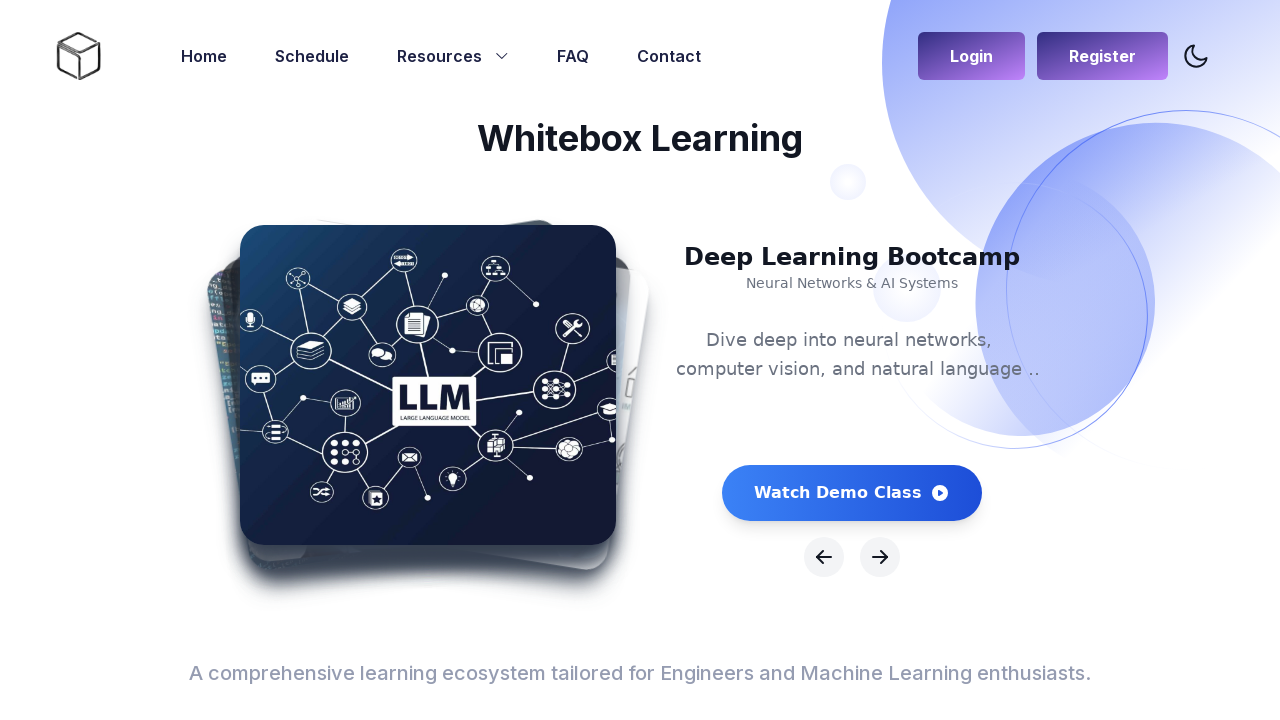

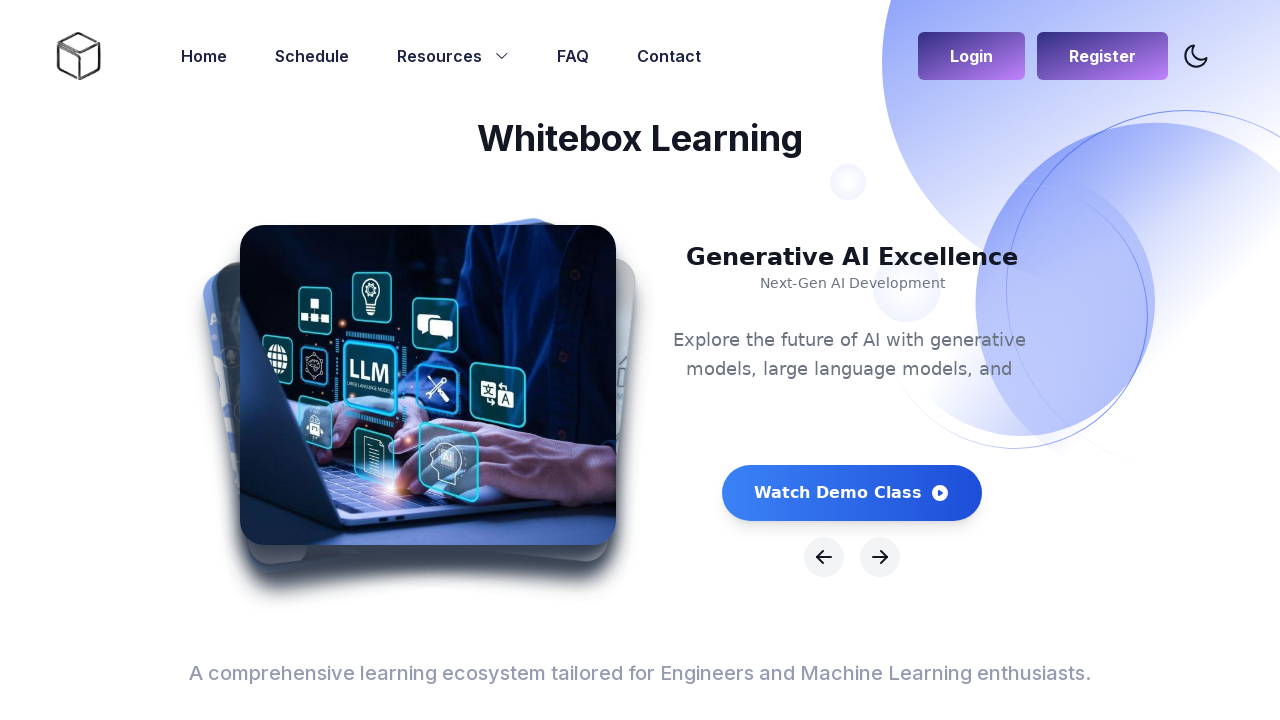